Tests JavaScript prompt dialog by clicking the JS Prompt button, entering text, accepting the dialog, and verifying the entered text appears in the result.

Starting URL: https://the-internet.herokuapp.com/javascript_alerts

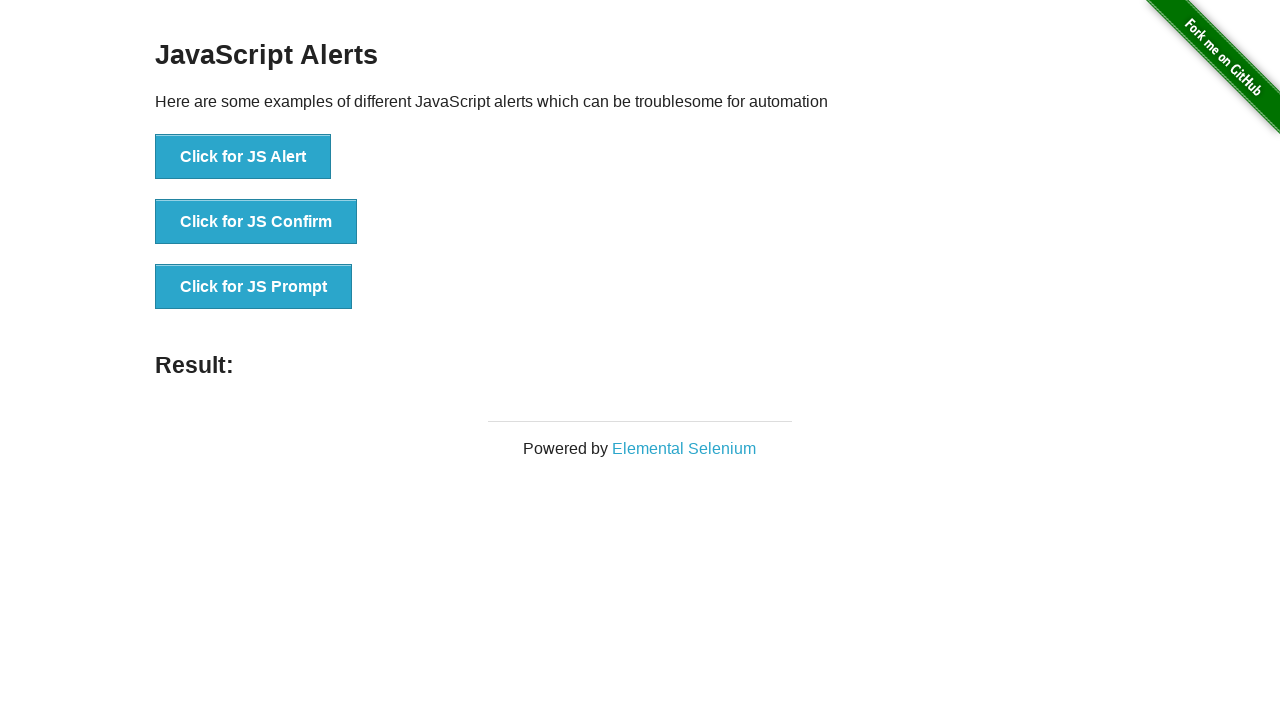

Set up dialog handler to accept prompt with text 'TestUser42'
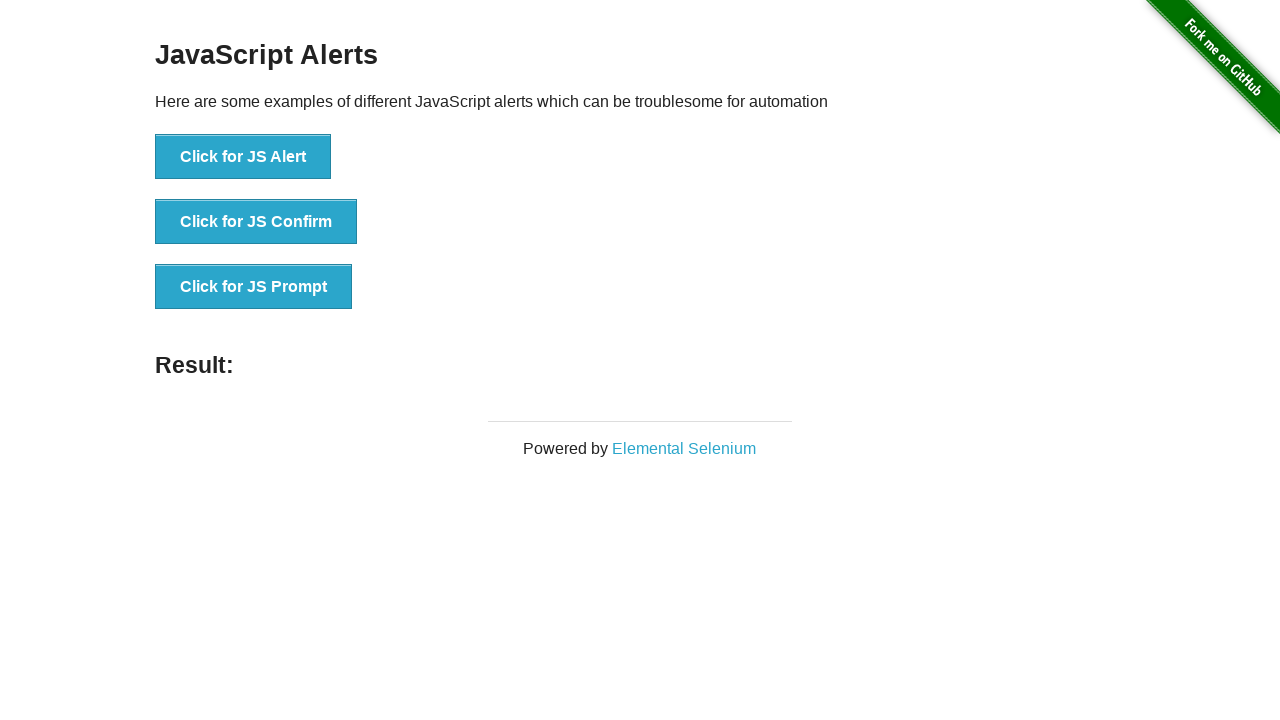

Clicked JS Prompt button at (254, 287) on xpath=//button[@onclick='jsPrompt()']
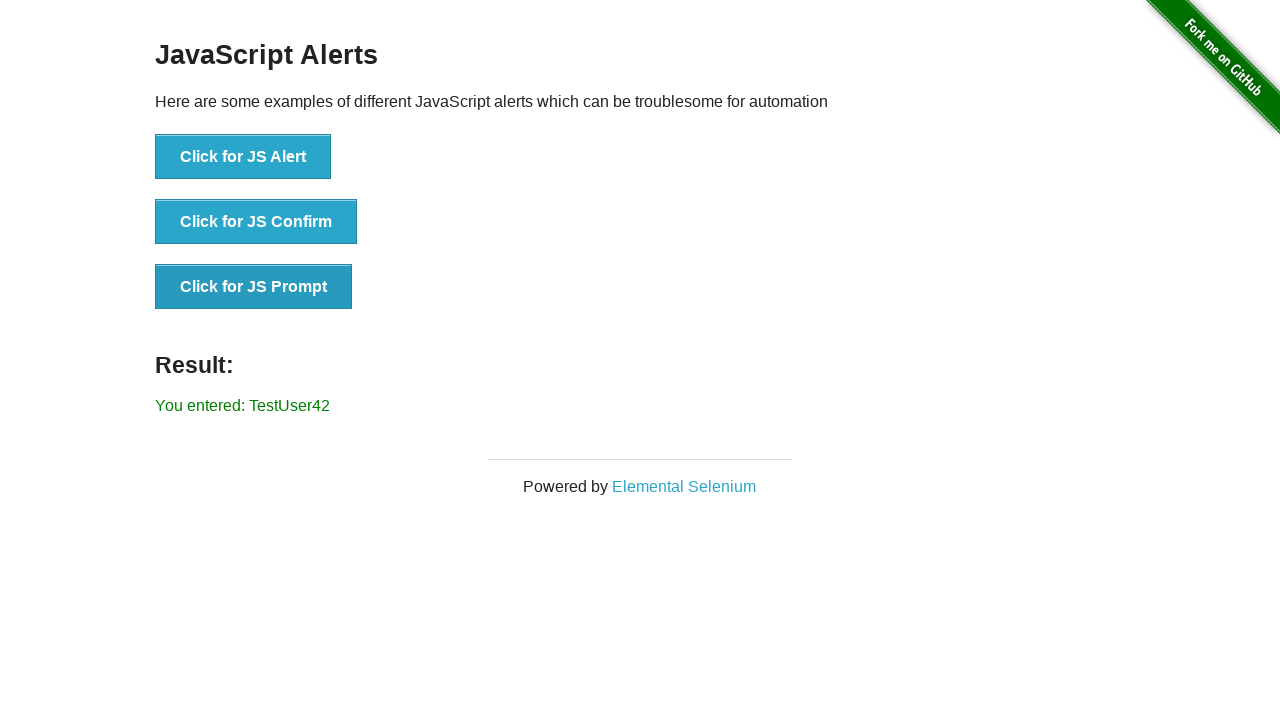

Result element loaded
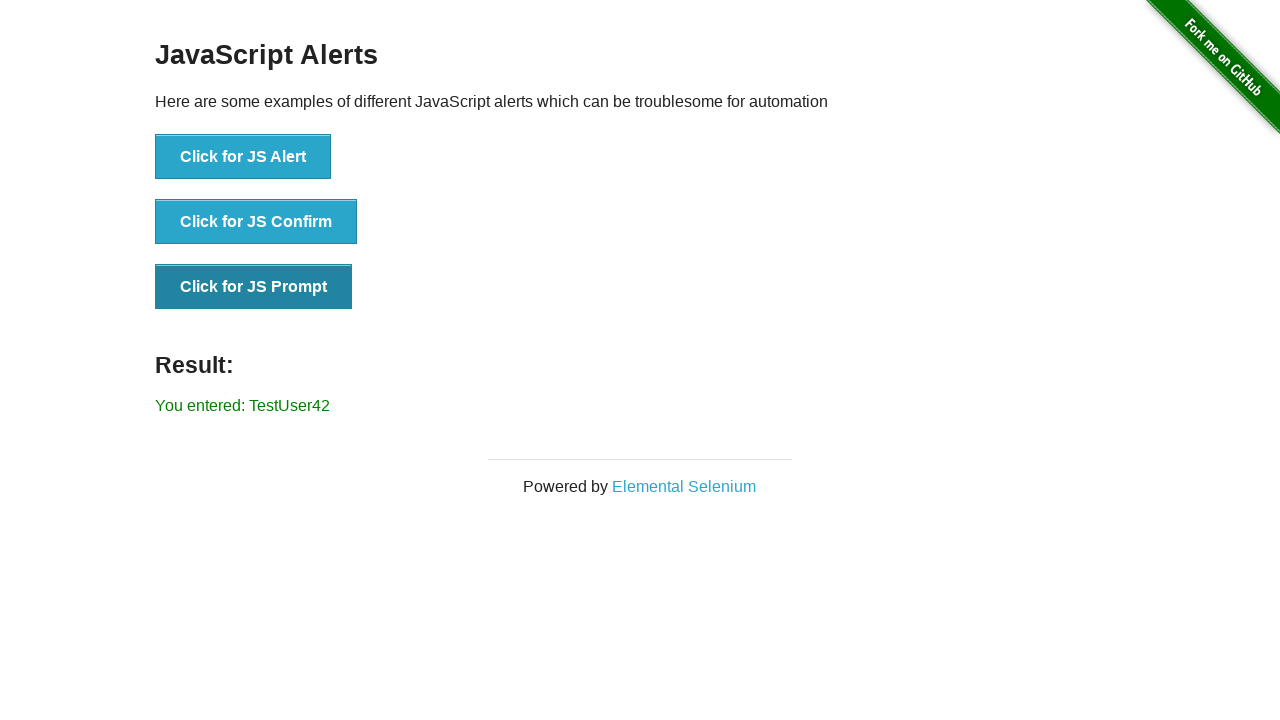

Retrieved result text content
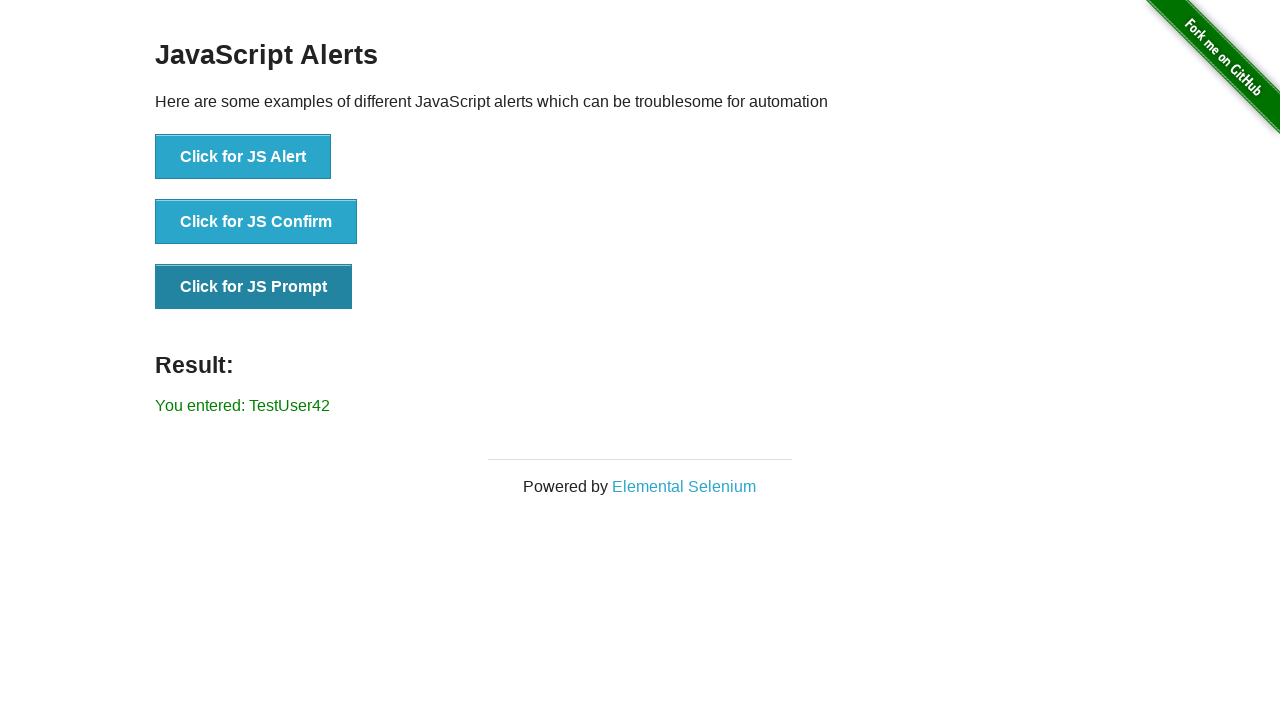

Verified result text matches expected value 'You entered: TestUser42'
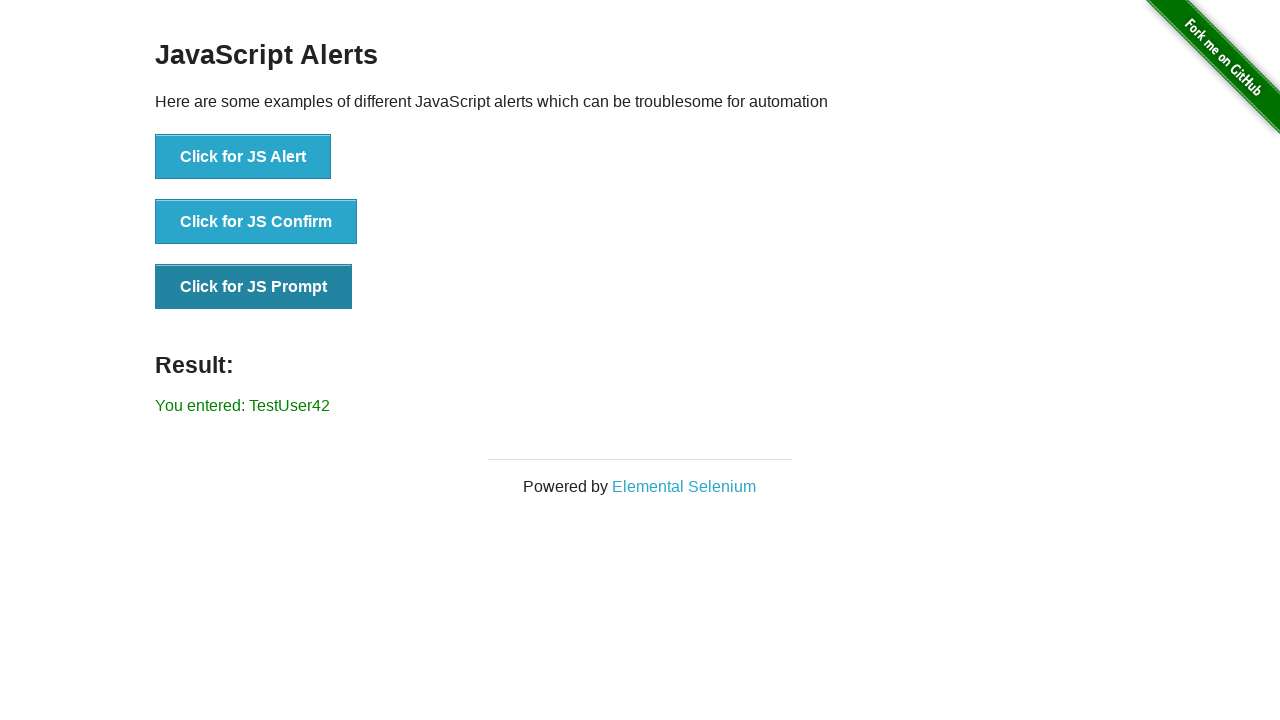

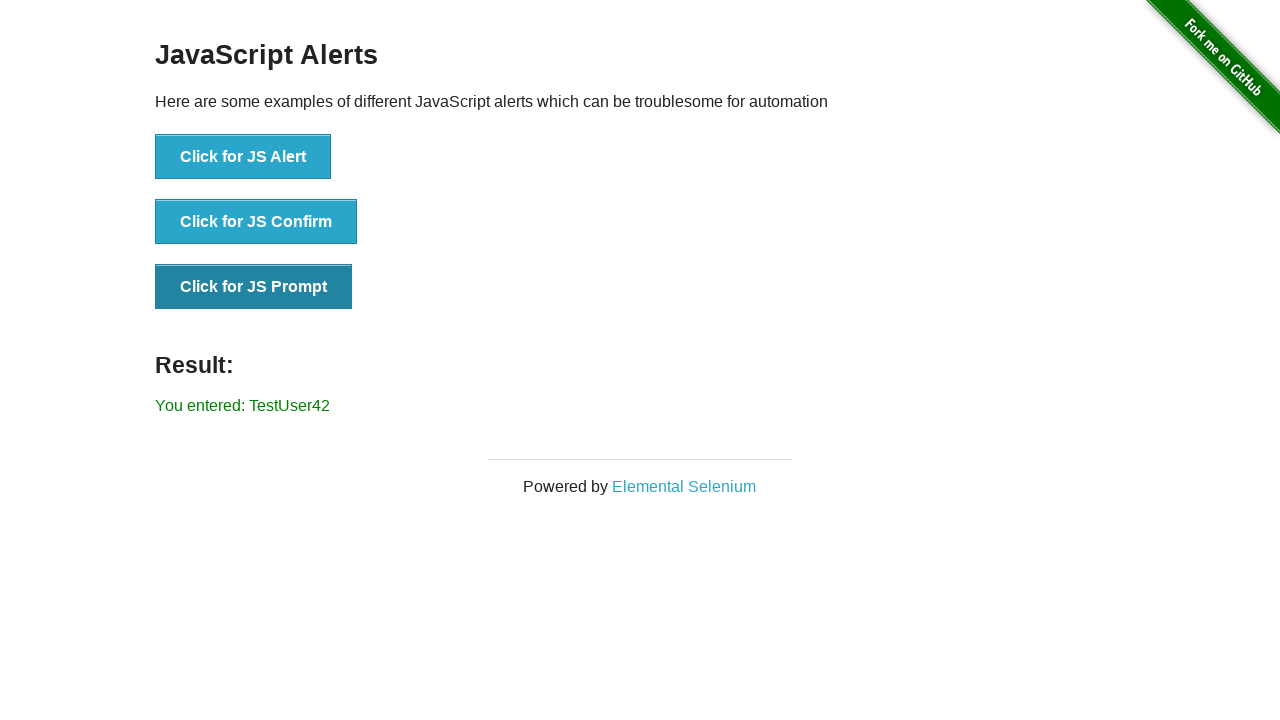